Tests YouTube embedded video player by navigating to an embed URL, waiting for the page to load, and then using JavaScript to mute the video and adjust playback rate.

Starting URL: https://www.youtube.com/embed/u5BHEvPS1e4

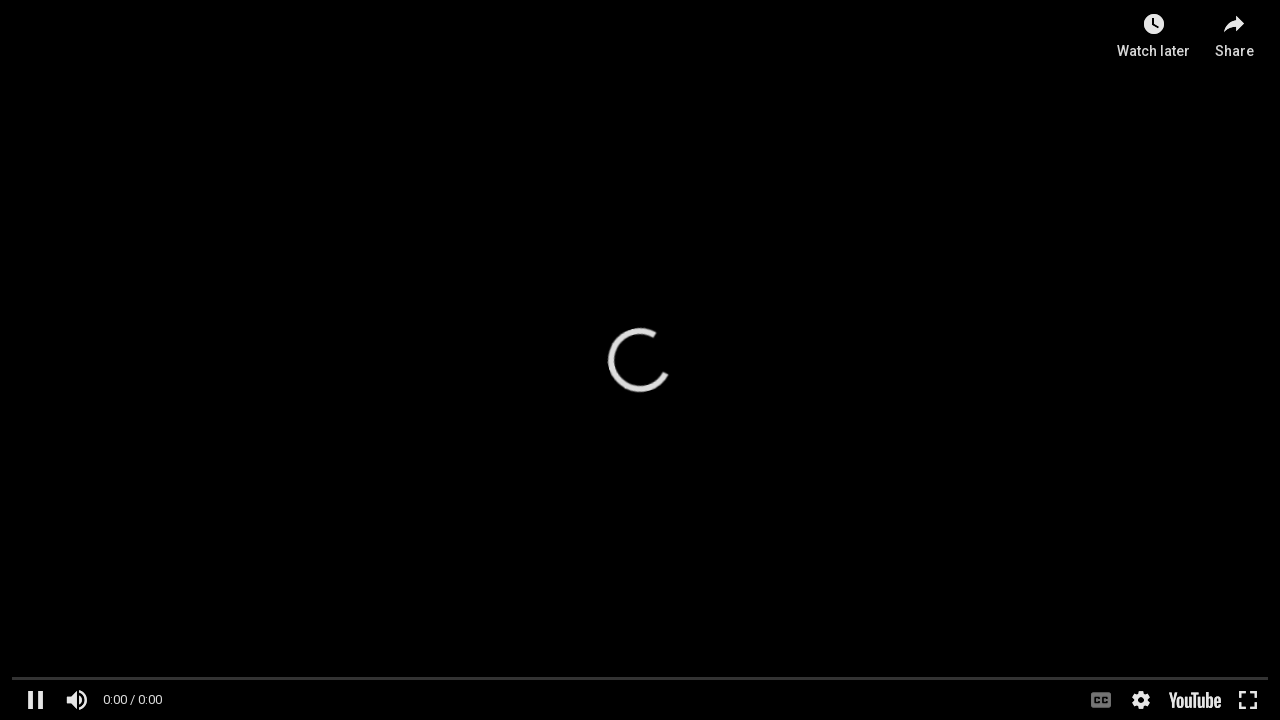

Waited 5 seconds for YouTube embed page to fully load
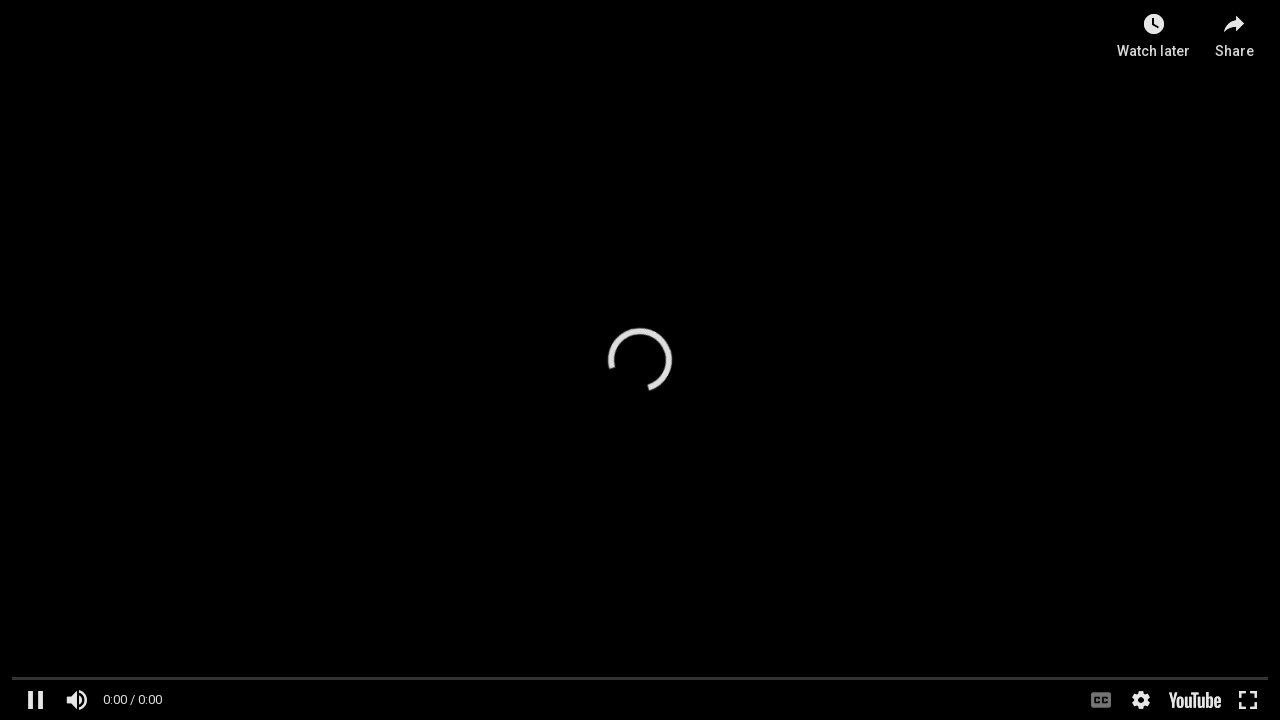

Executed JavaScript to mute video and set playback rate to 2.0x
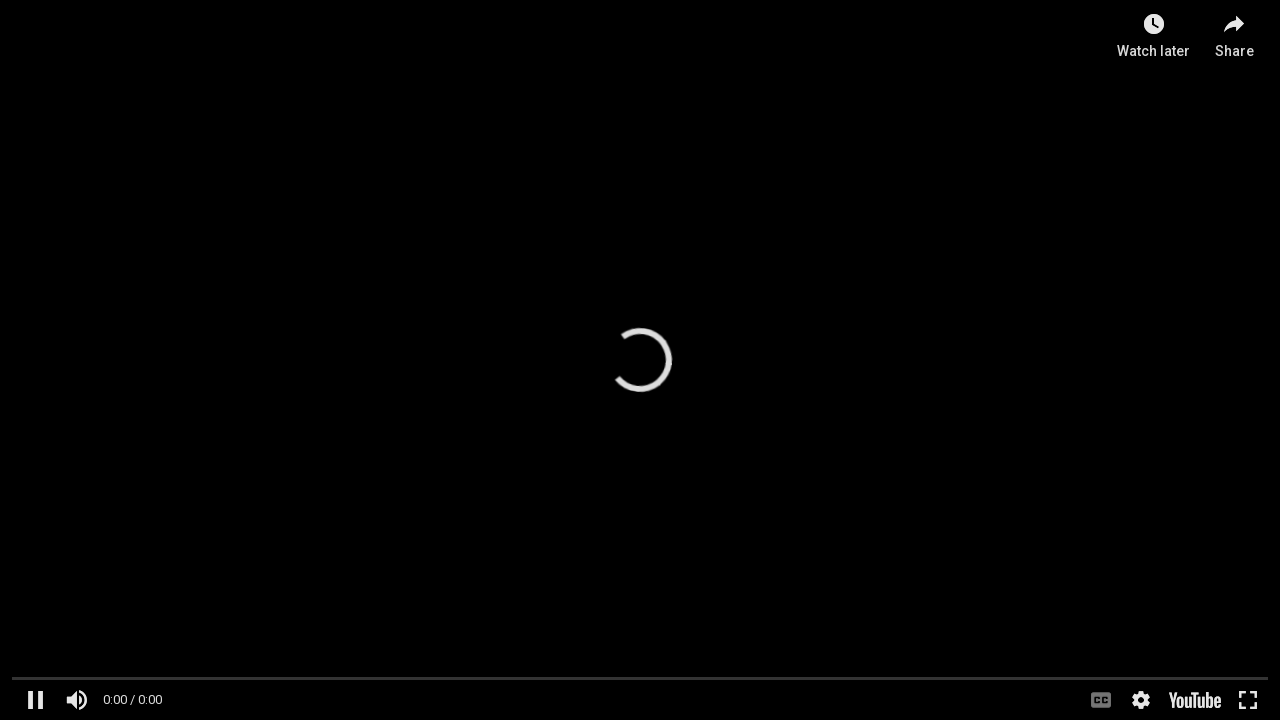

Waited 5 seconds for video to play
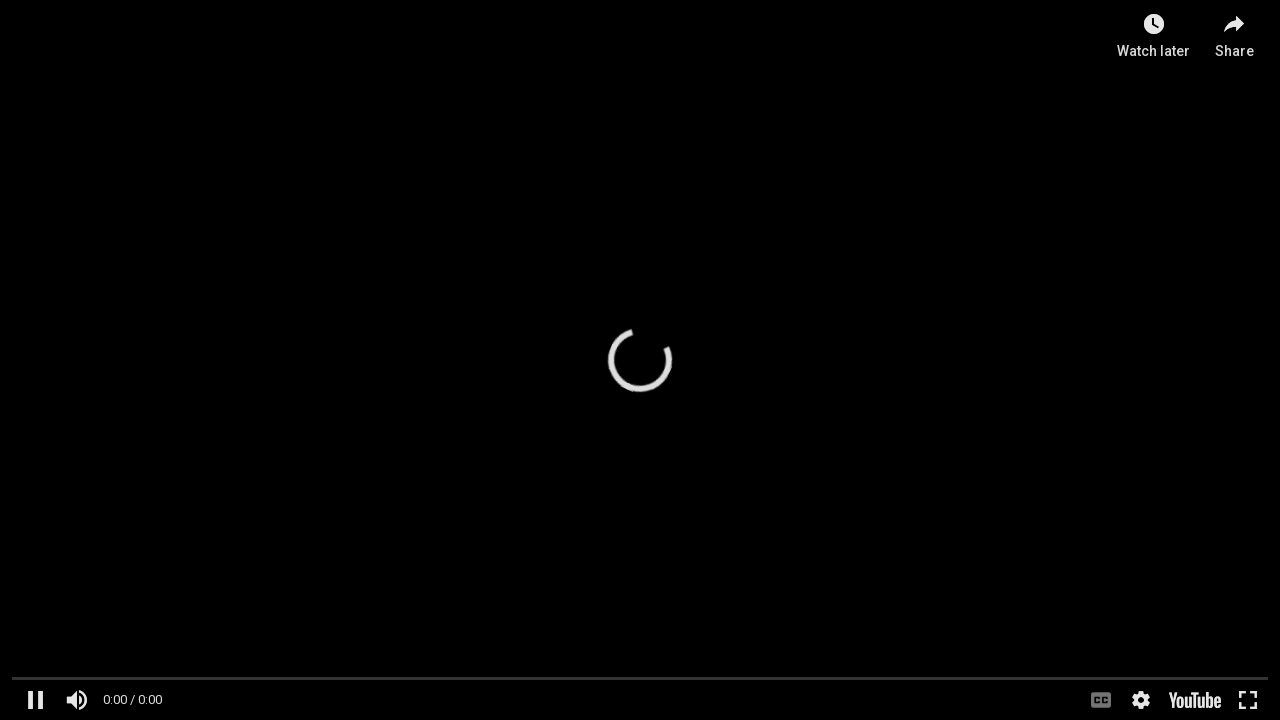

Verified video element exists on the page
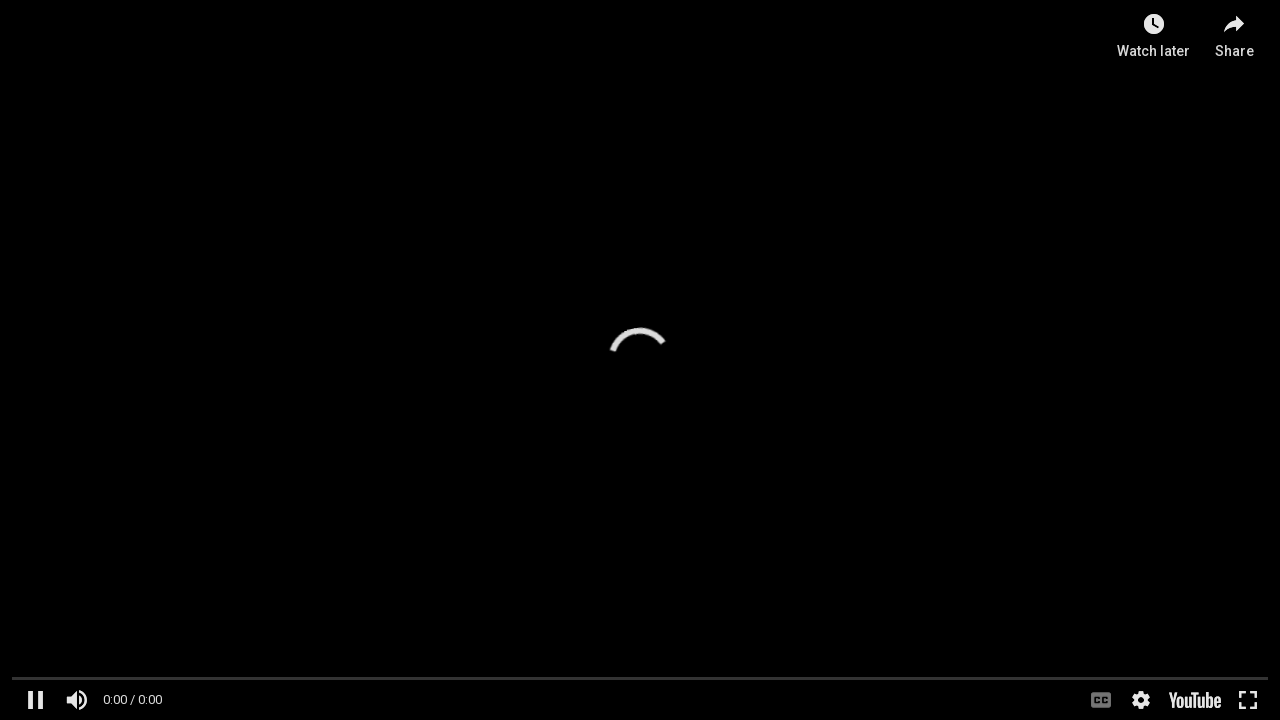

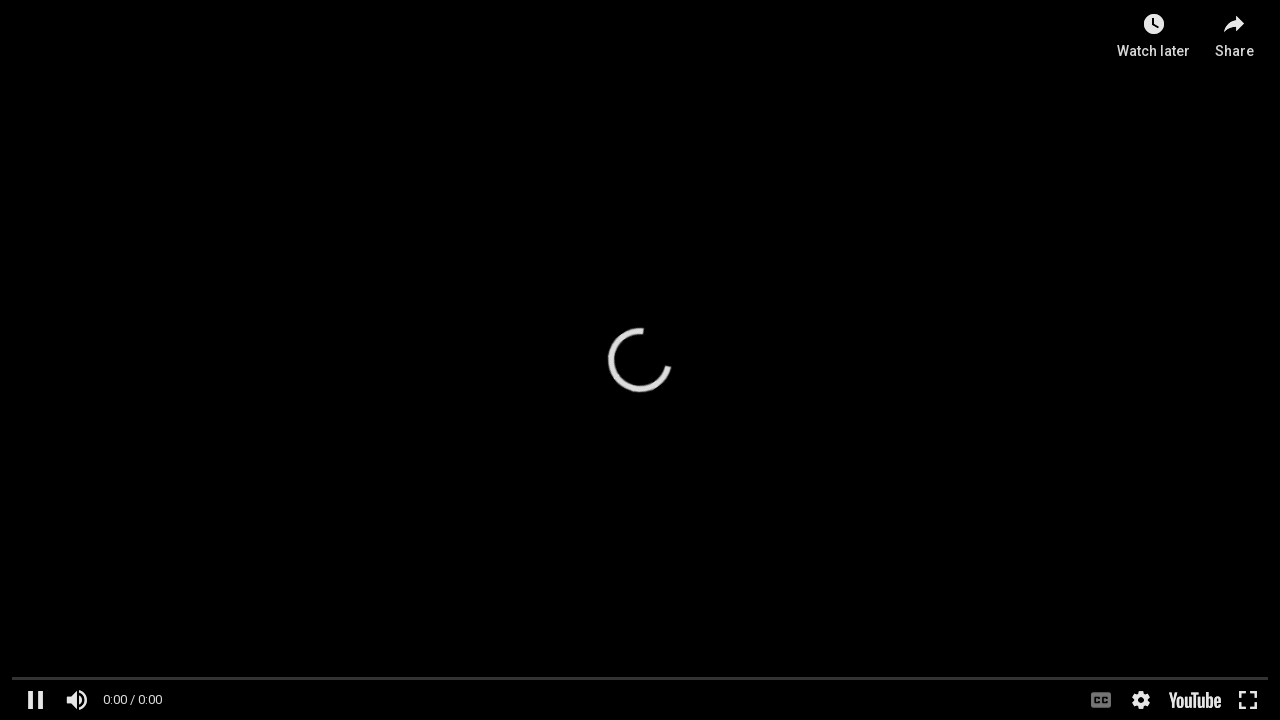